Tests the spin button functionality by clicking it and verifying its disabled state during spin and re-enabled state after spin completes

Starting URL: http://slotmachinescript.com/

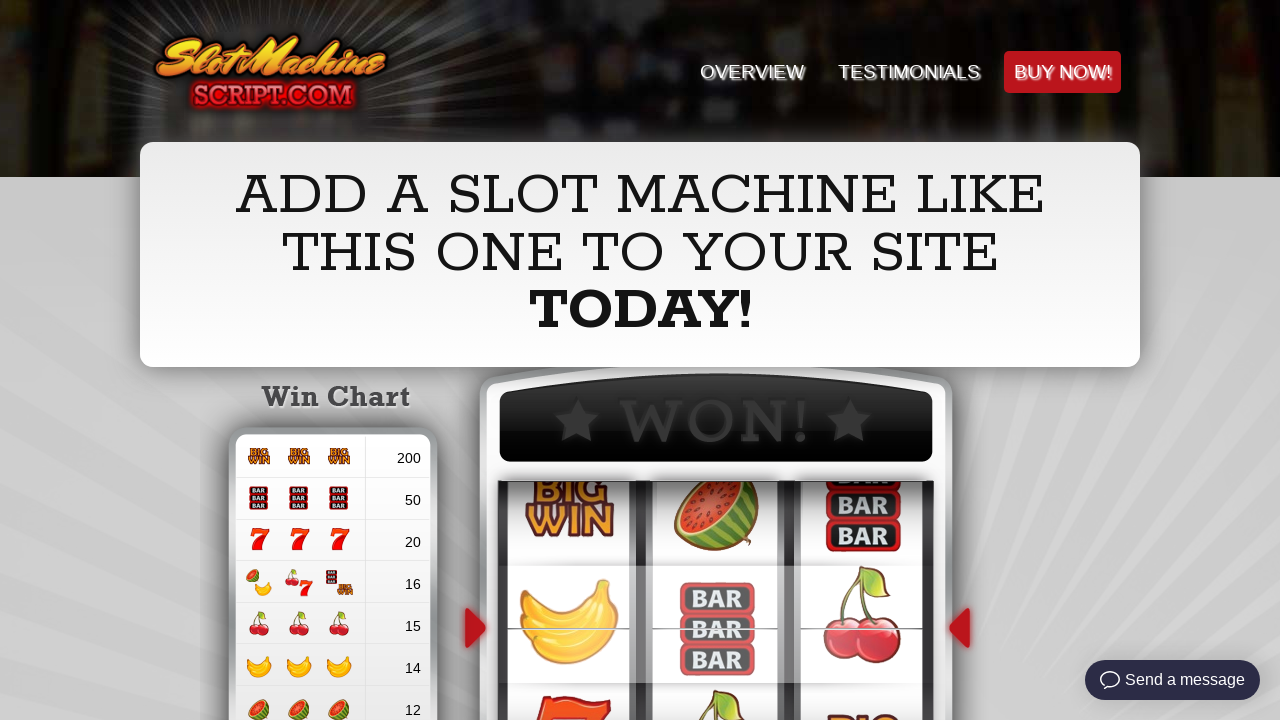

Located spin button element
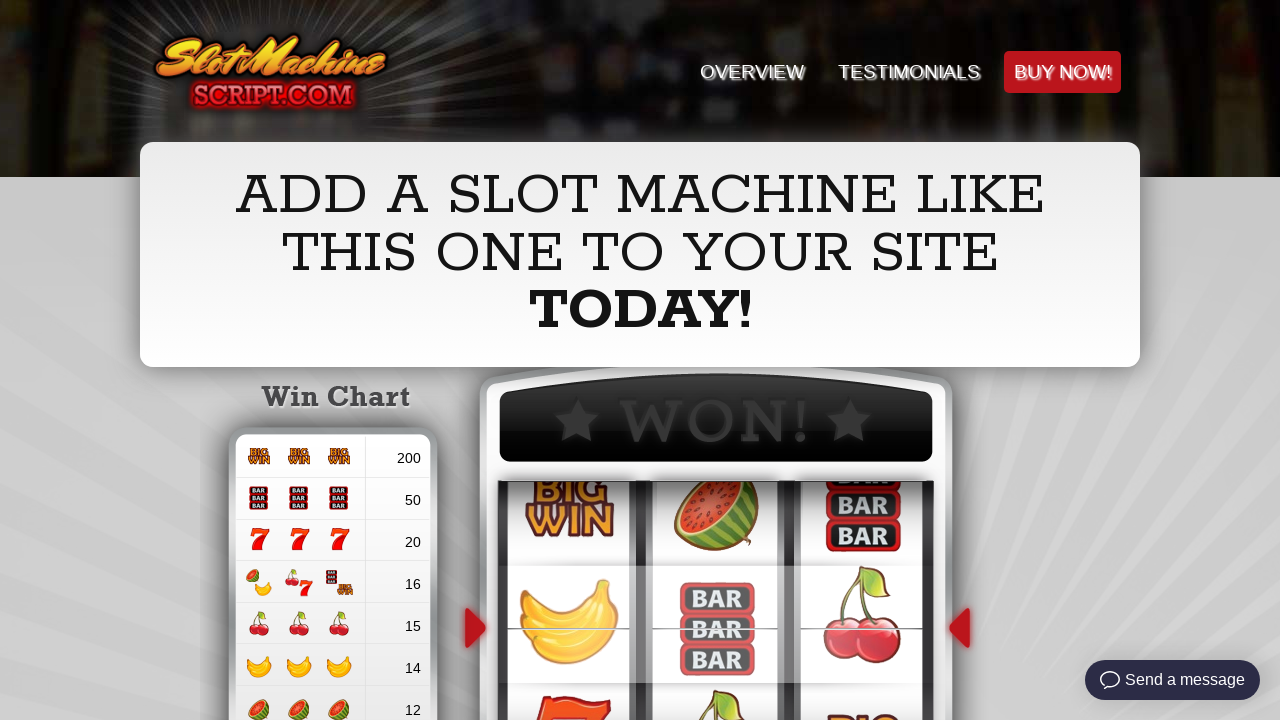

Spin button is visible
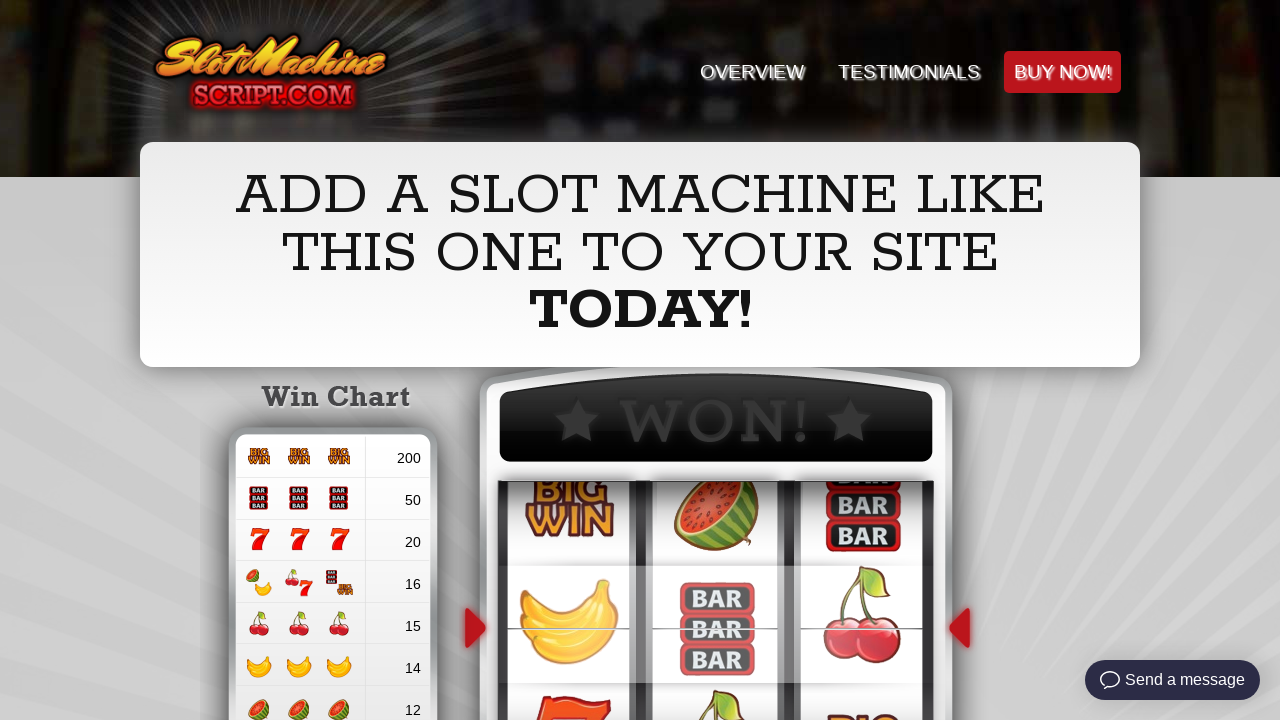

Clicked spin button to start spin at (892, 360) on #spinButton
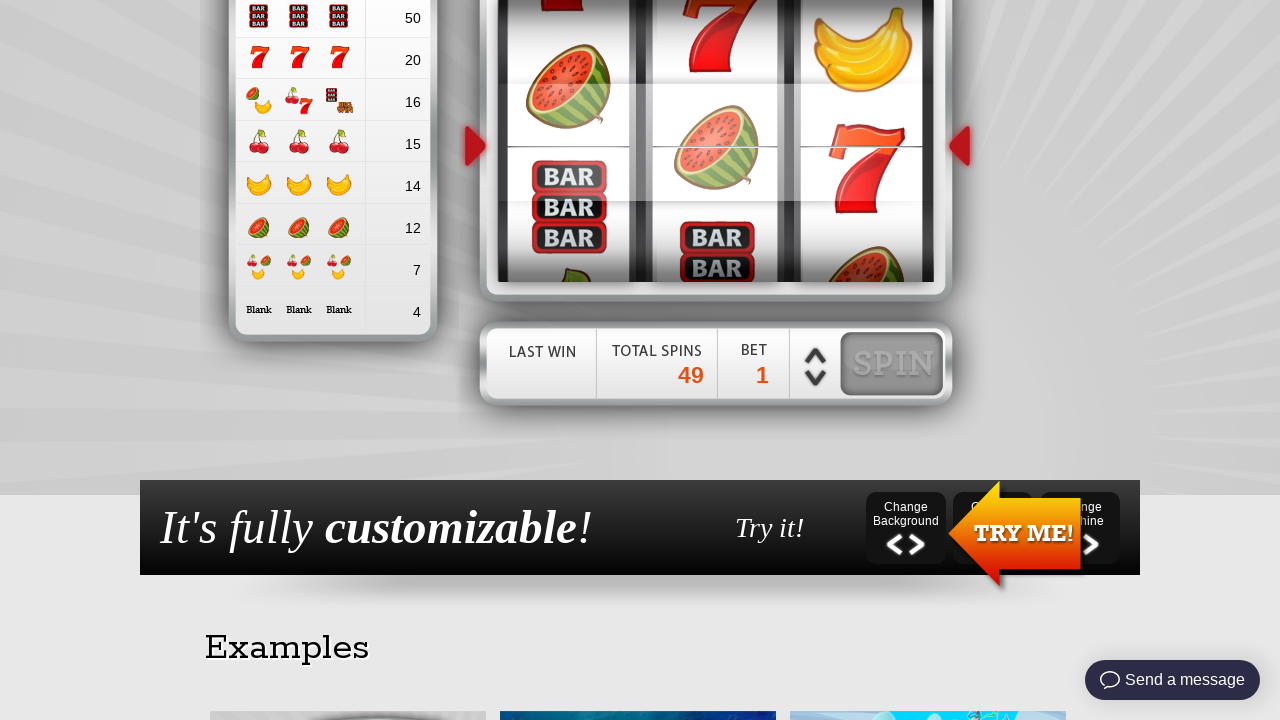

Spin completed and button is re-enabled
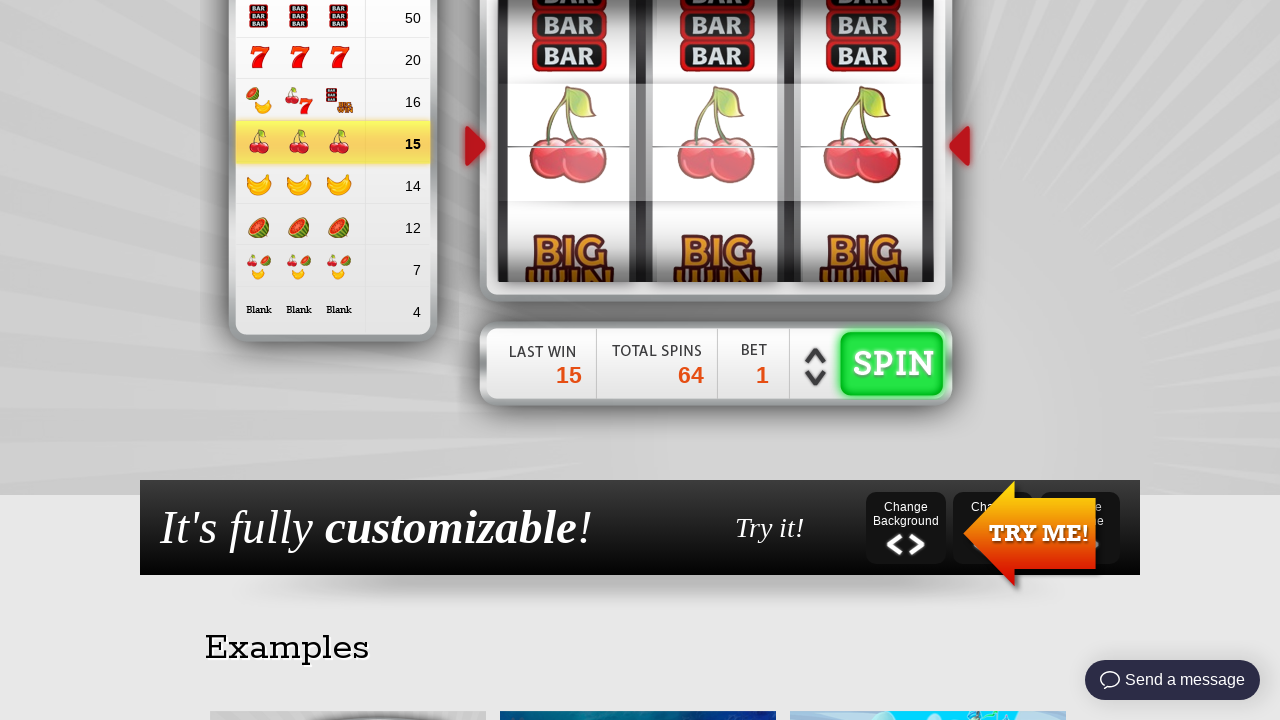

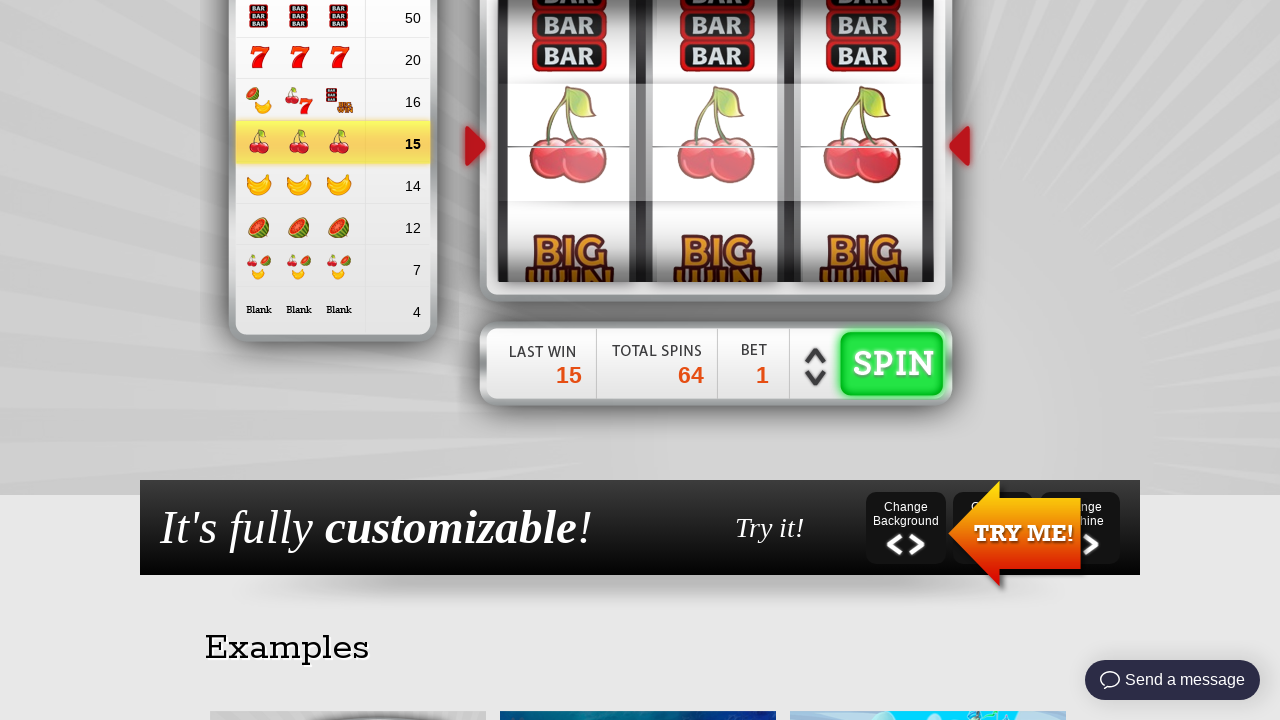